Navigates to the past submissions page and attempts to verify the date displayed

Starting URL: https://news.ycombinator.com/

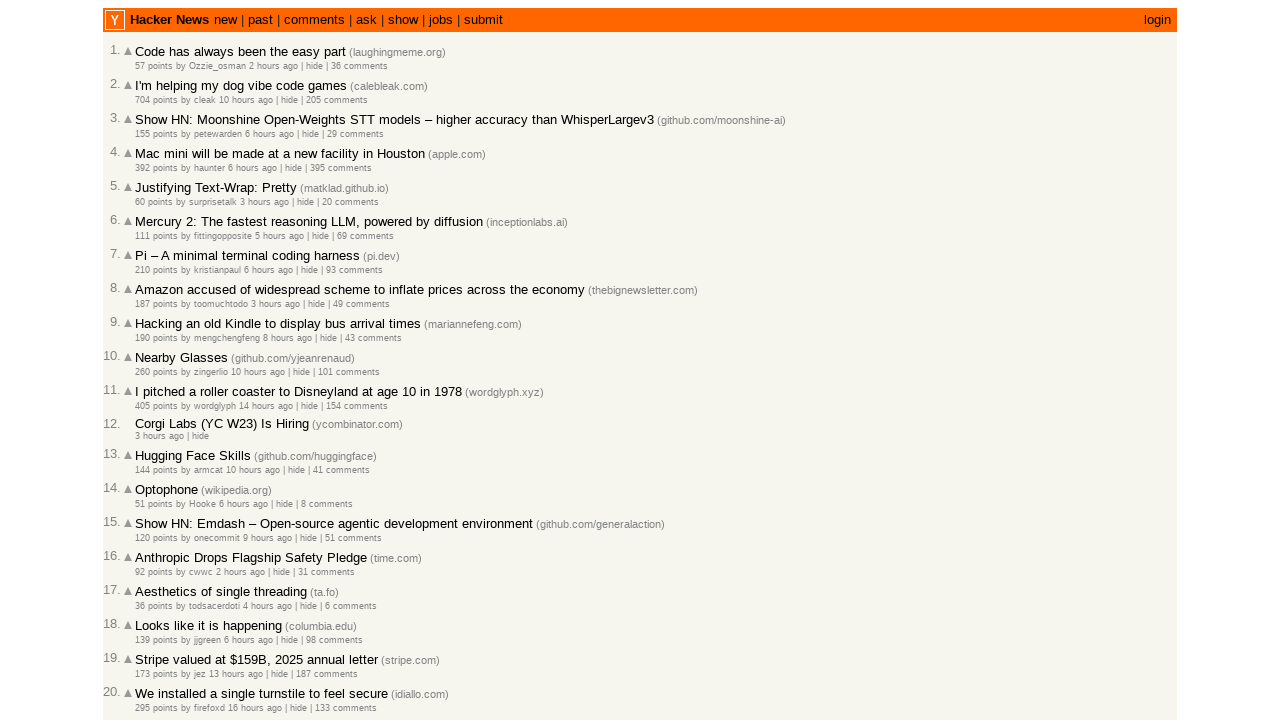

Clicked the 'past' link to navigate to past submissions page at (260, 20) on text=past
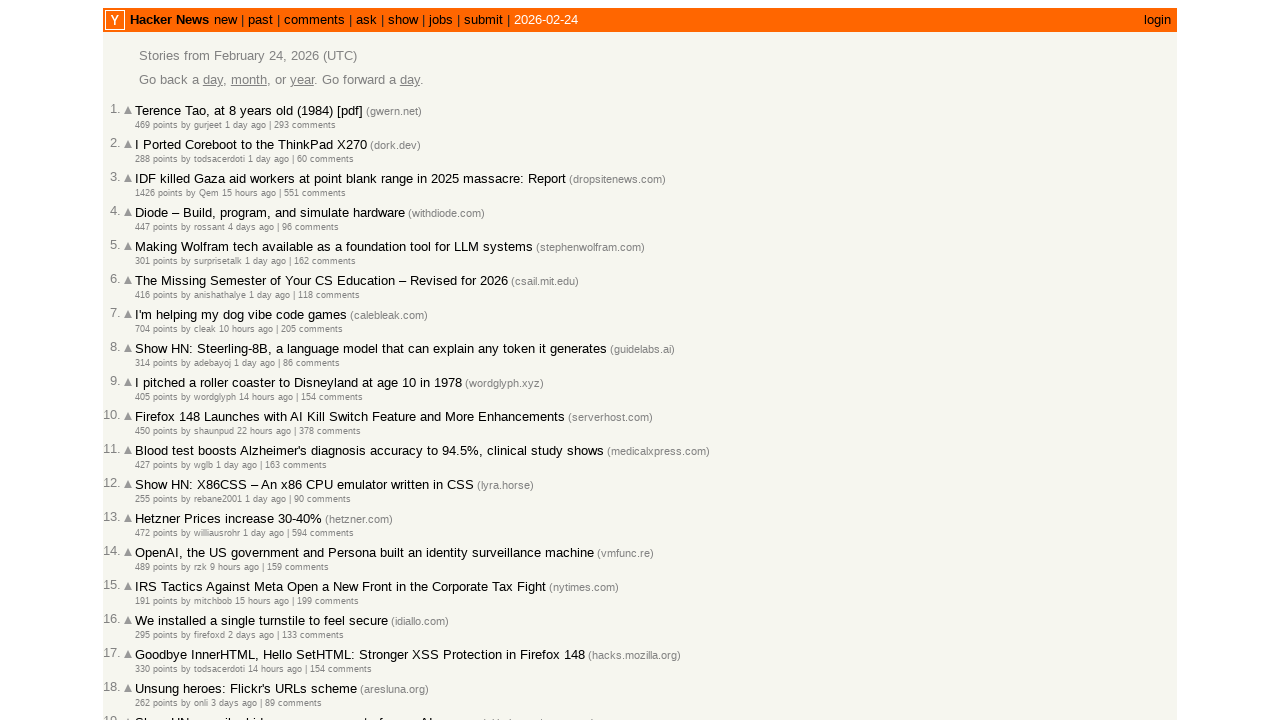

Waited for page top element to load
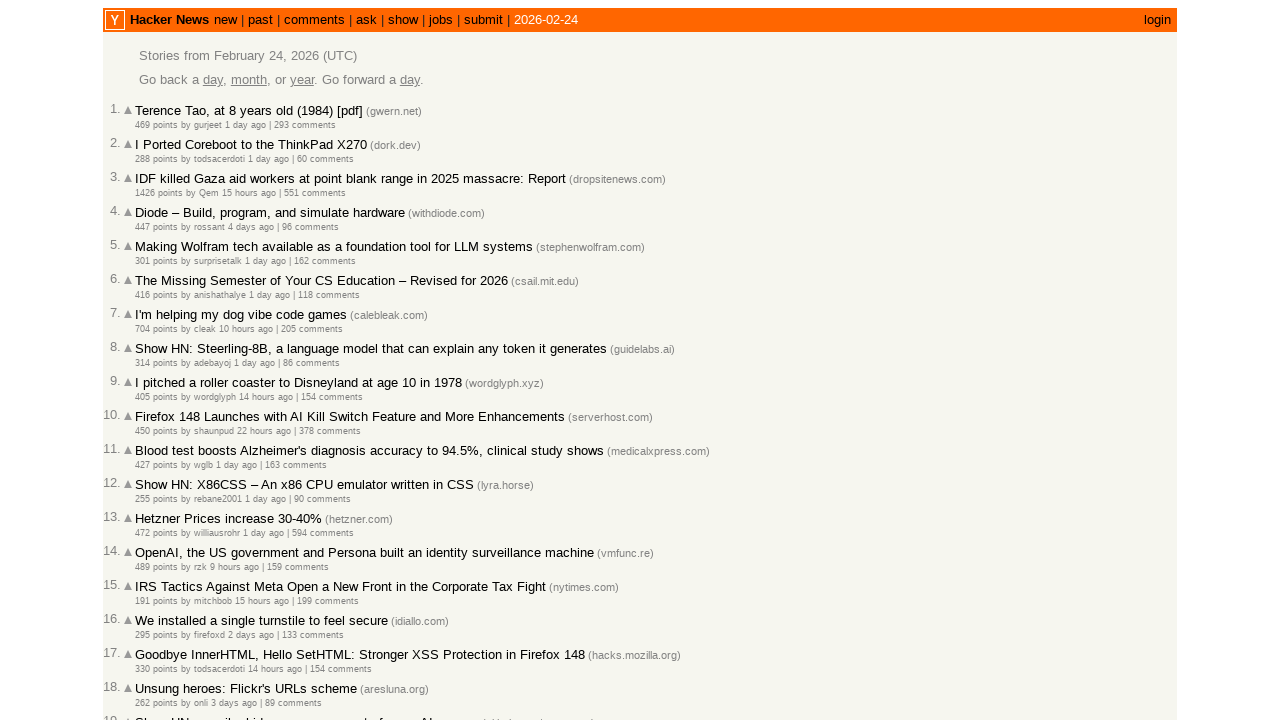

Located the page top element
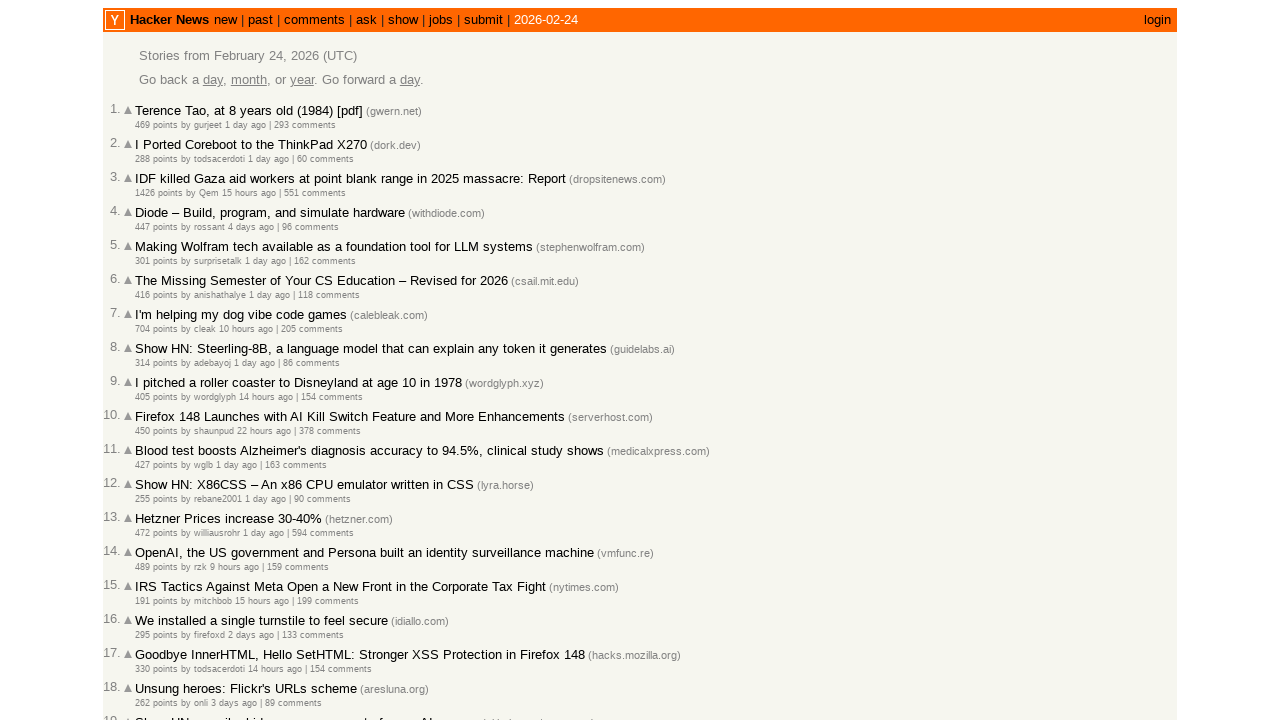

Located the date element within page top
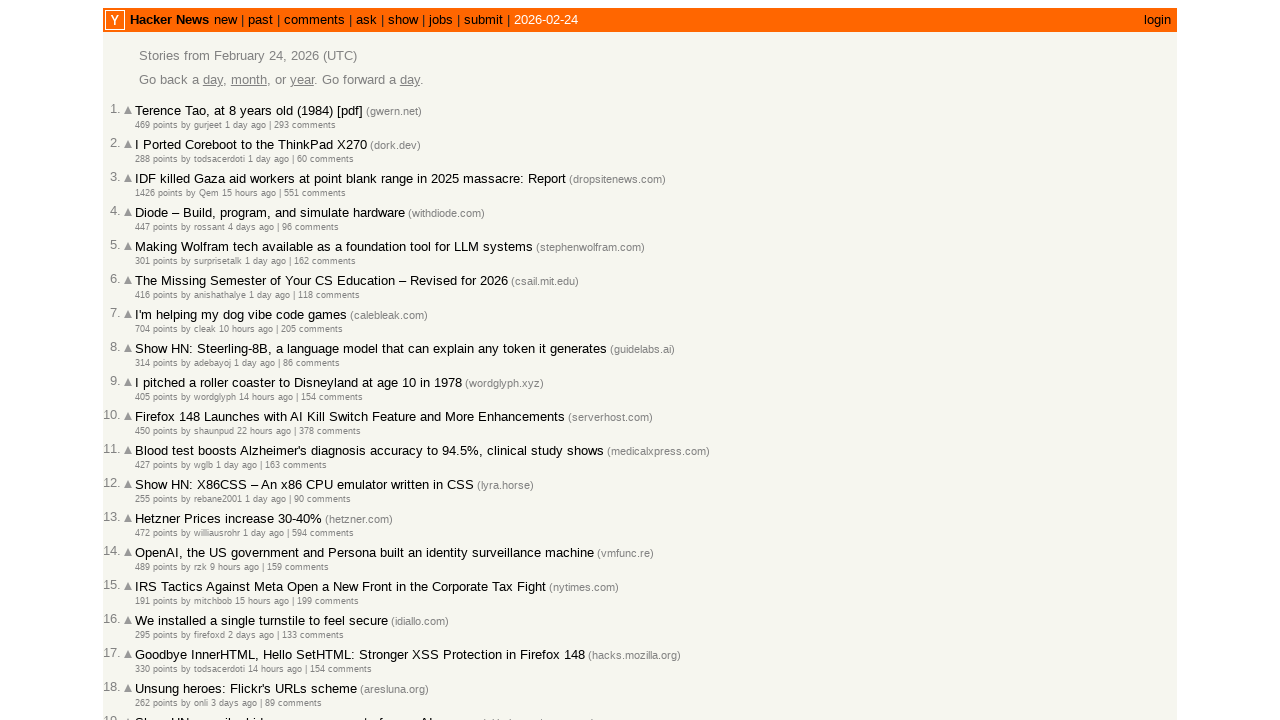

Retrieved date text: 2026-02-24
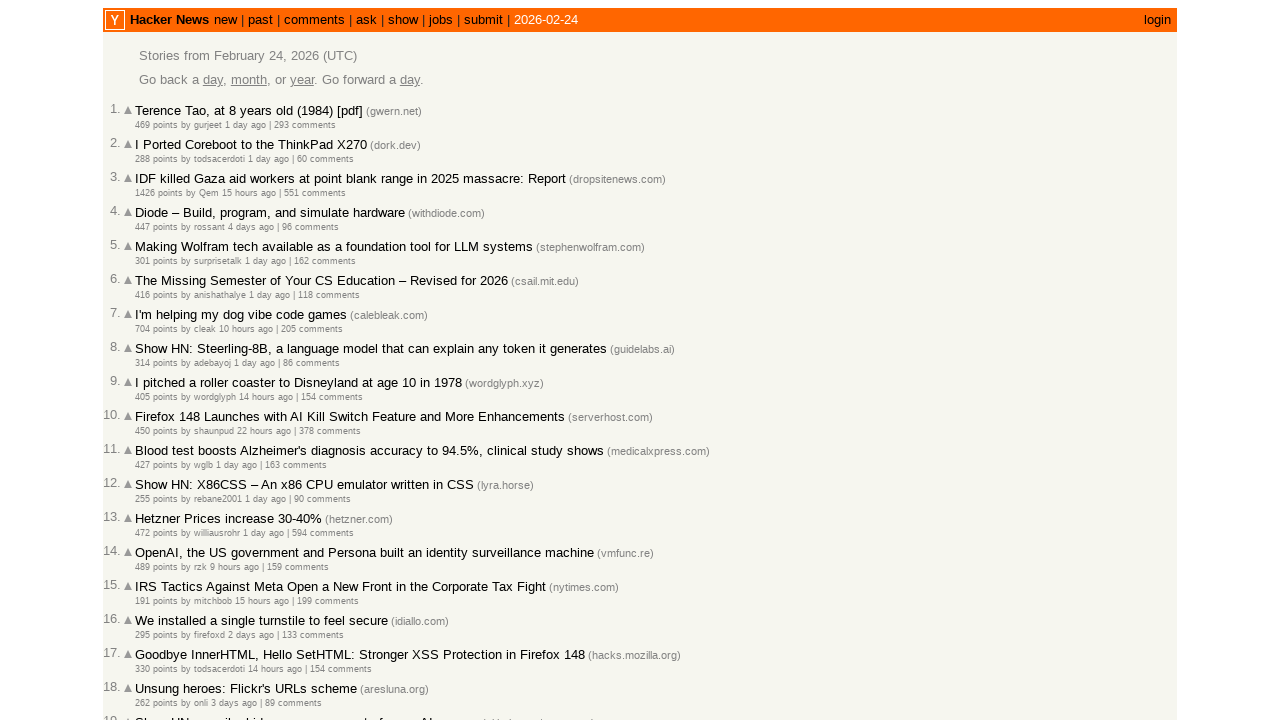

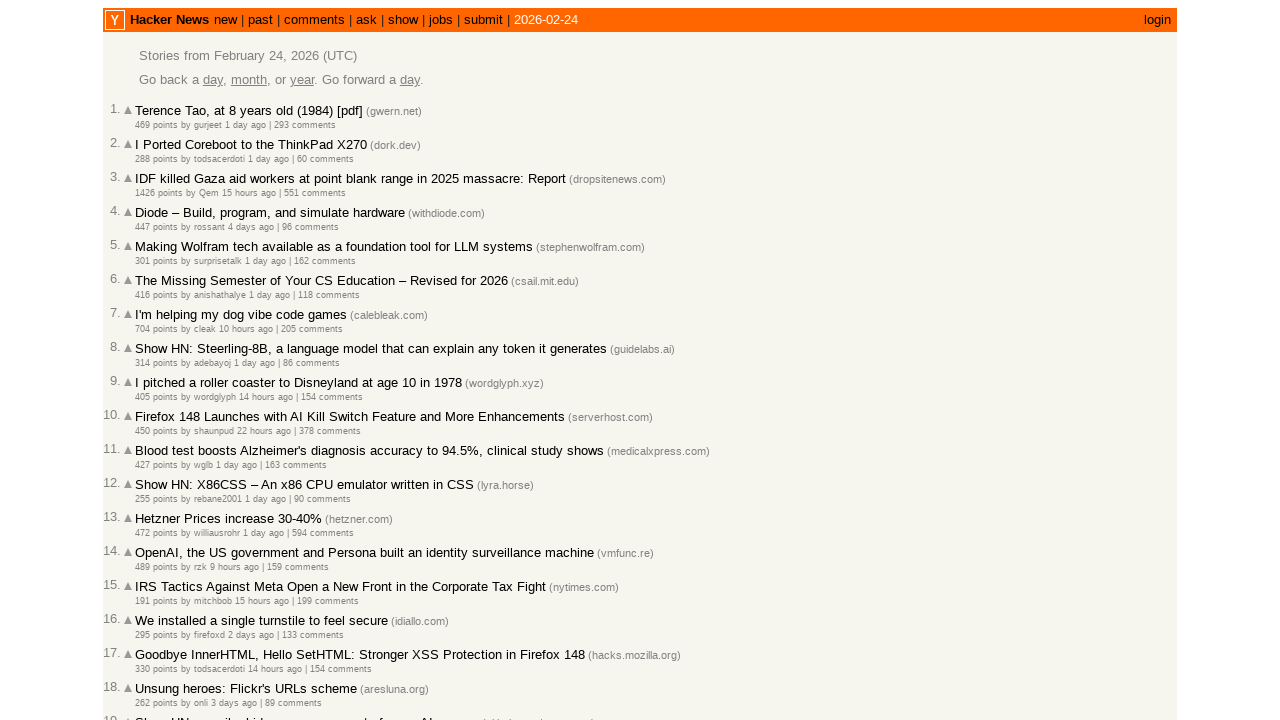